Selects the stock concentration unit from dropdown

Starting URL: https://www.sigmaaldrich.com/PL/pl/support/calculators-and-apps/solution-dilution-calculator

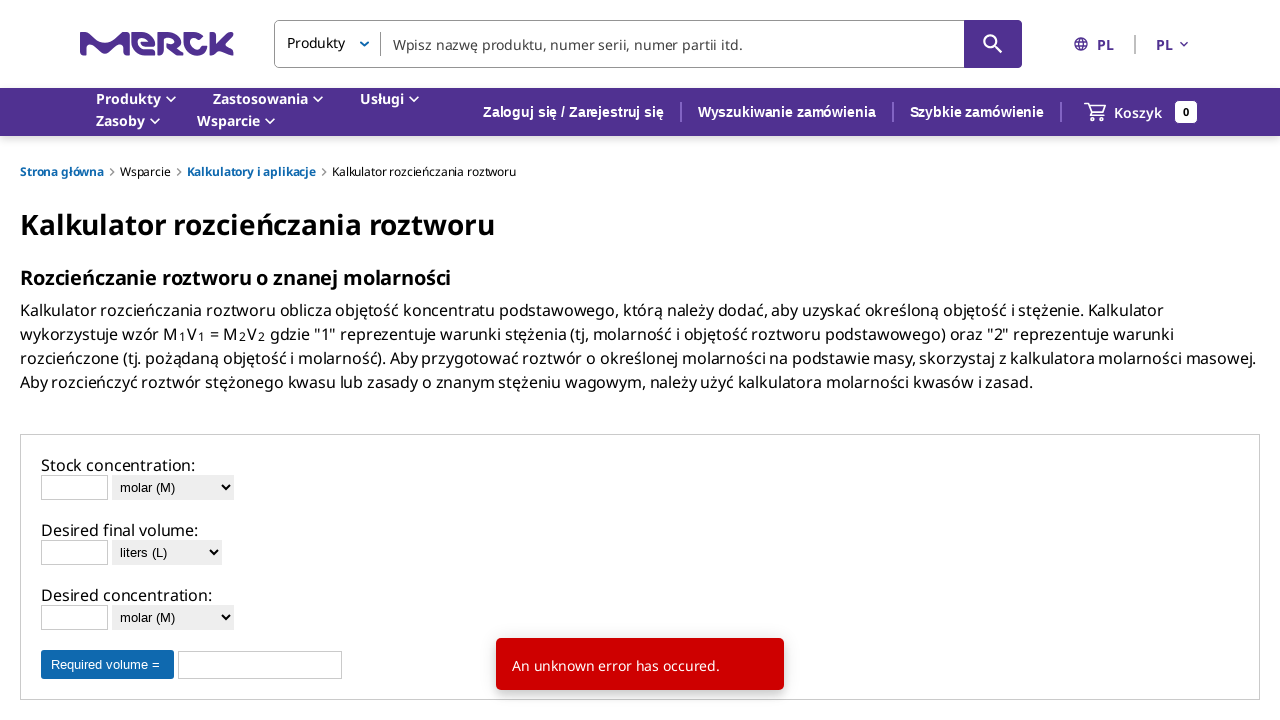

Navigated to Sigma-Aldrich solution dilution calculator page
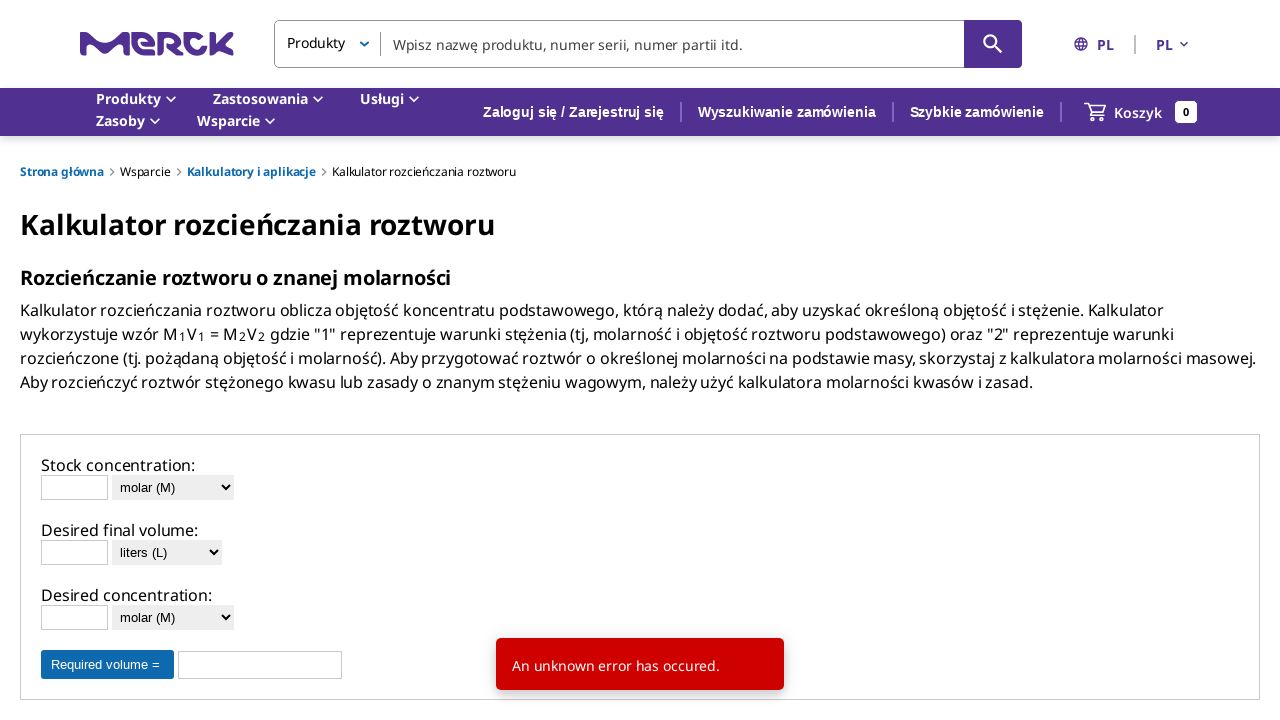

Selected stock concentration unit 'milliM' from dropdown on select[name='scunitoption']
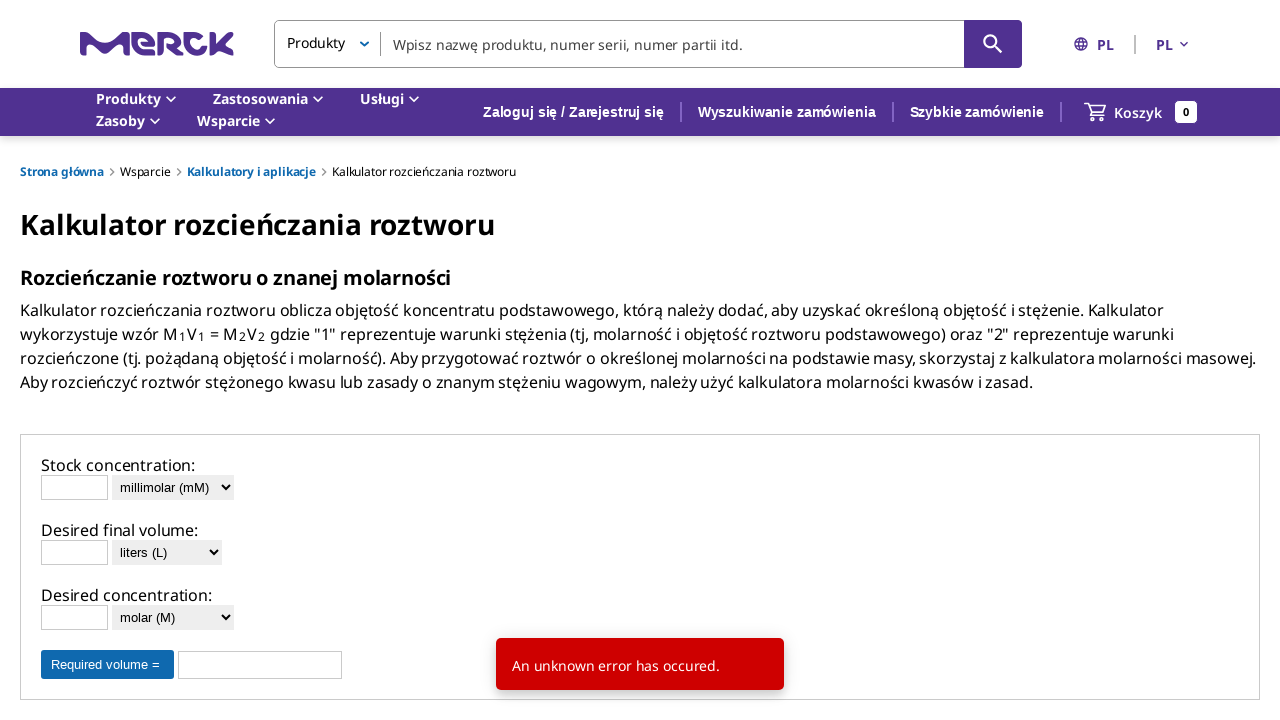

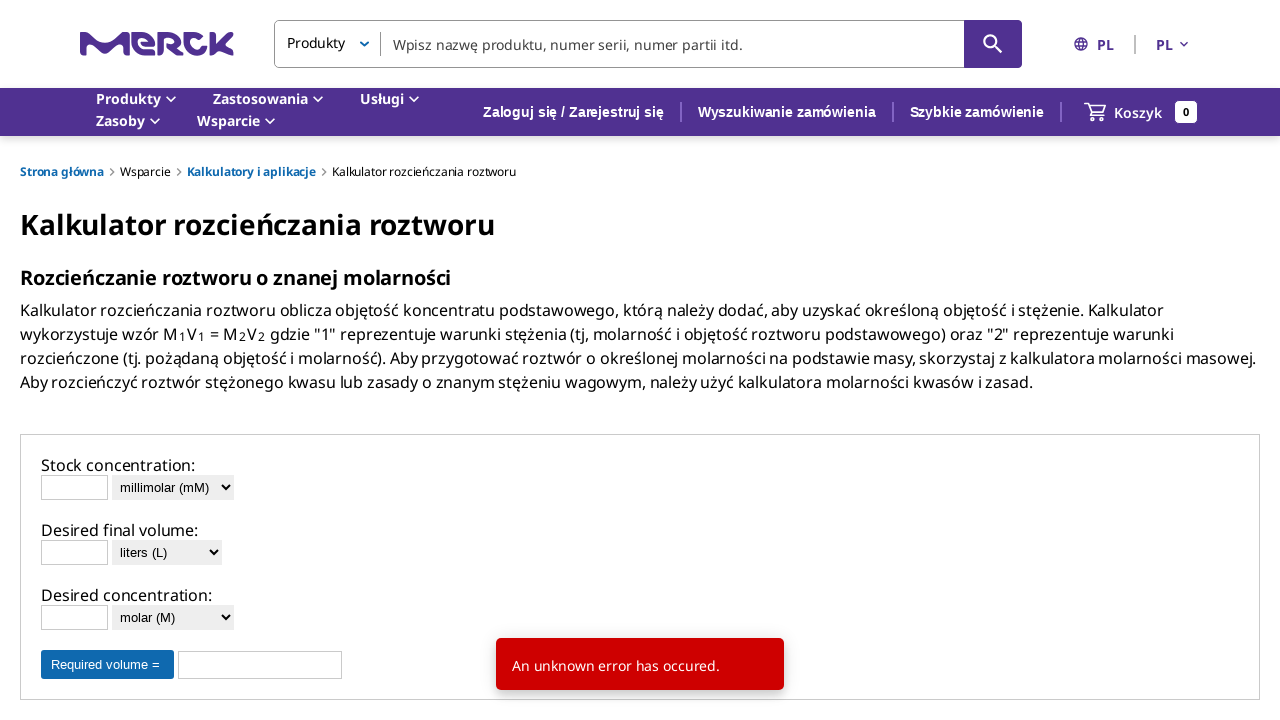